Tests login form validation when password field is empty, entering username but no password and verifying error handling

Starting URL: https://www.saucedemo.com/

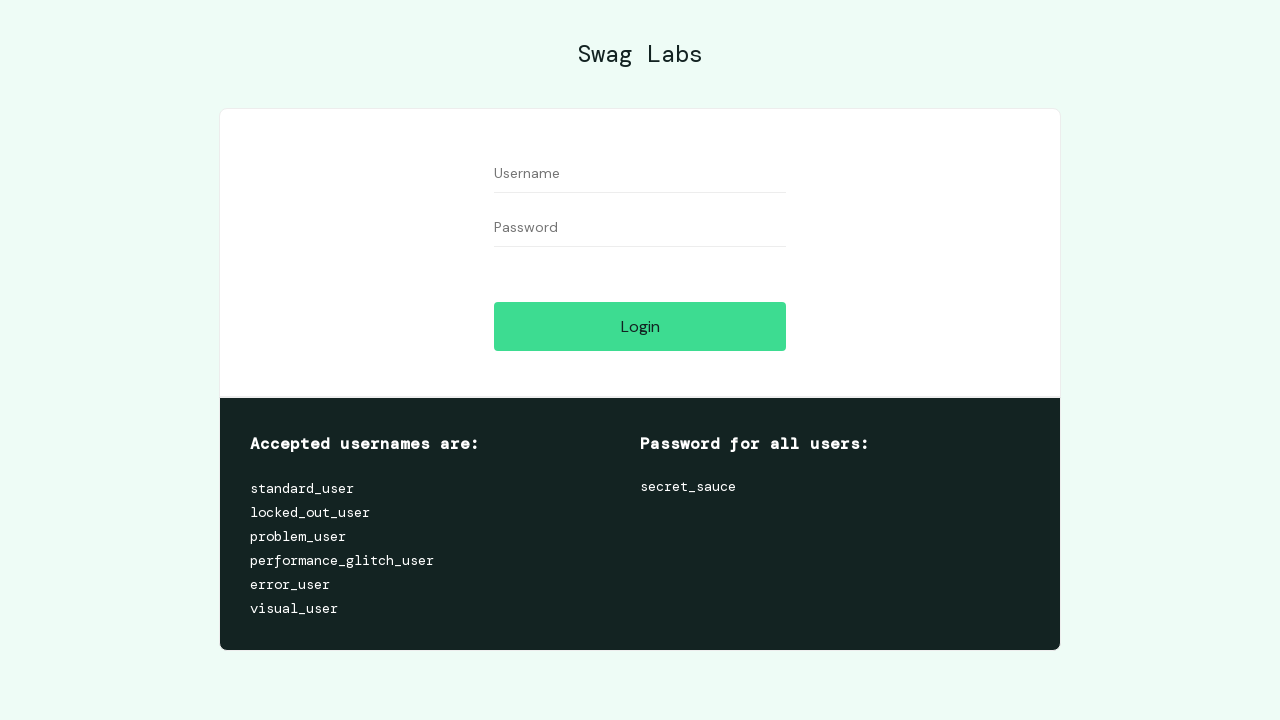

Entered username 'testuser123' in username field on #user-name
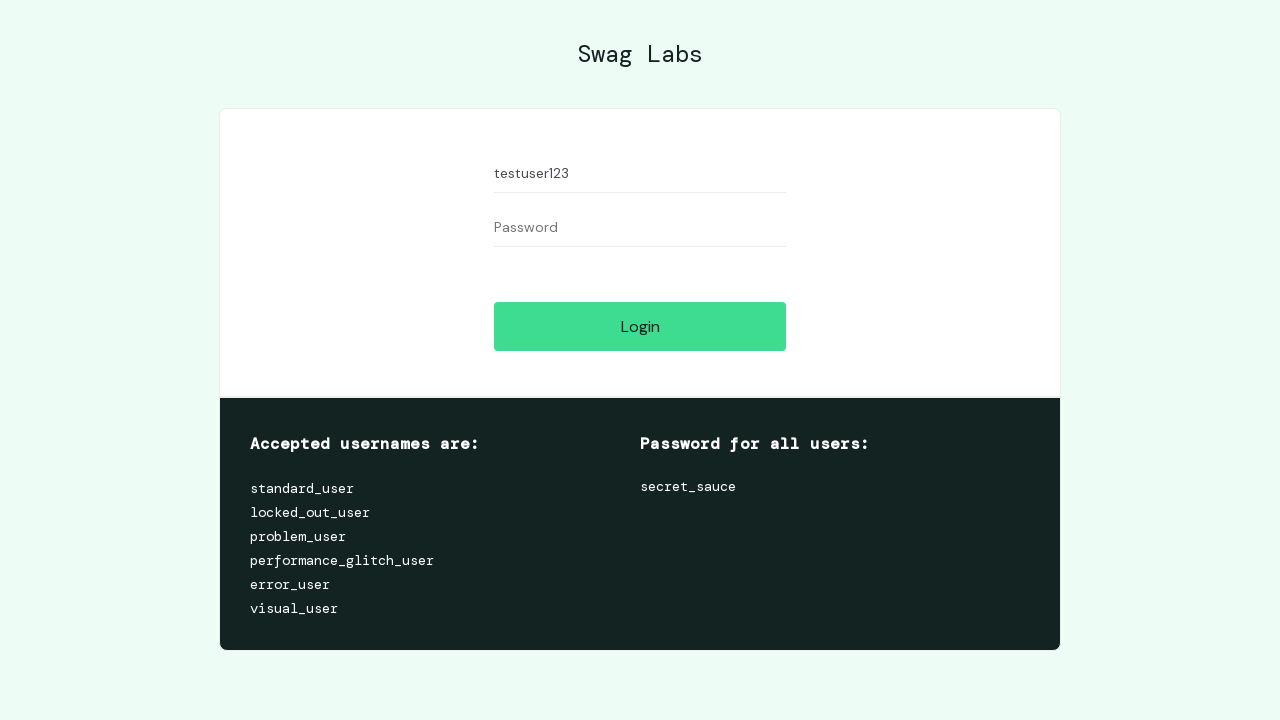

Clicked login button without entering password at (640, 326) on #login-button
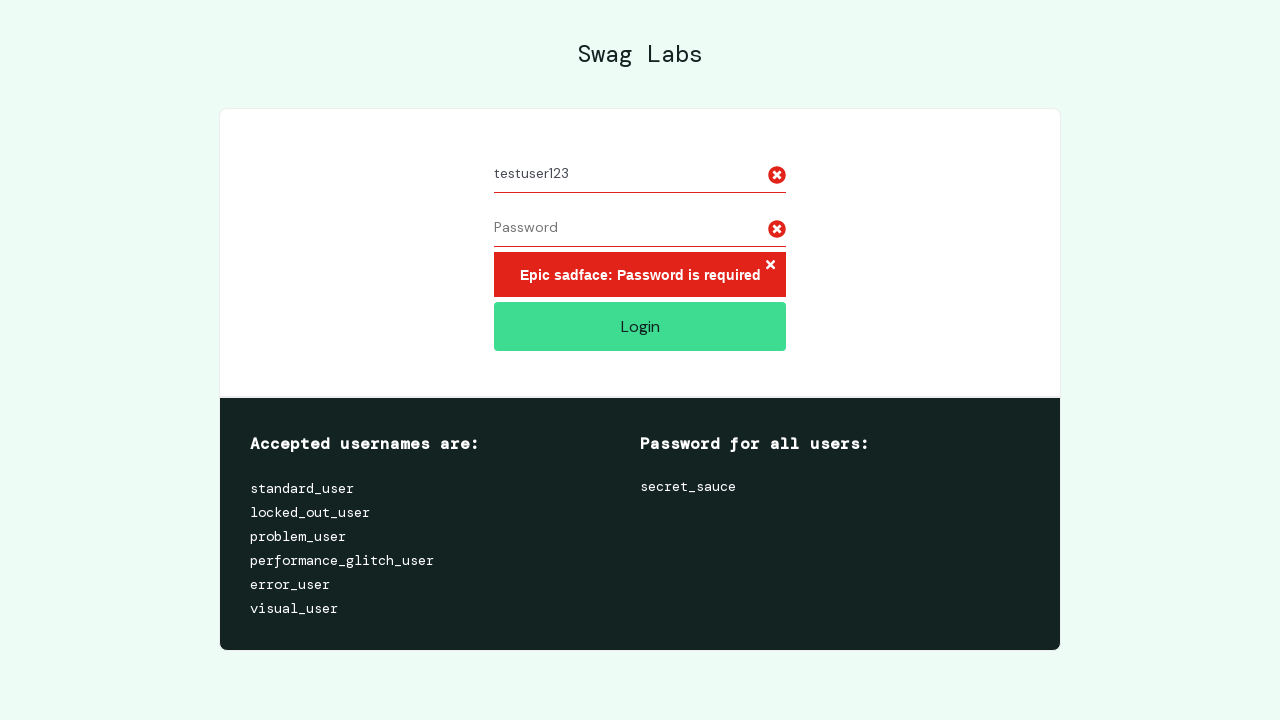

Error message container appeared on page
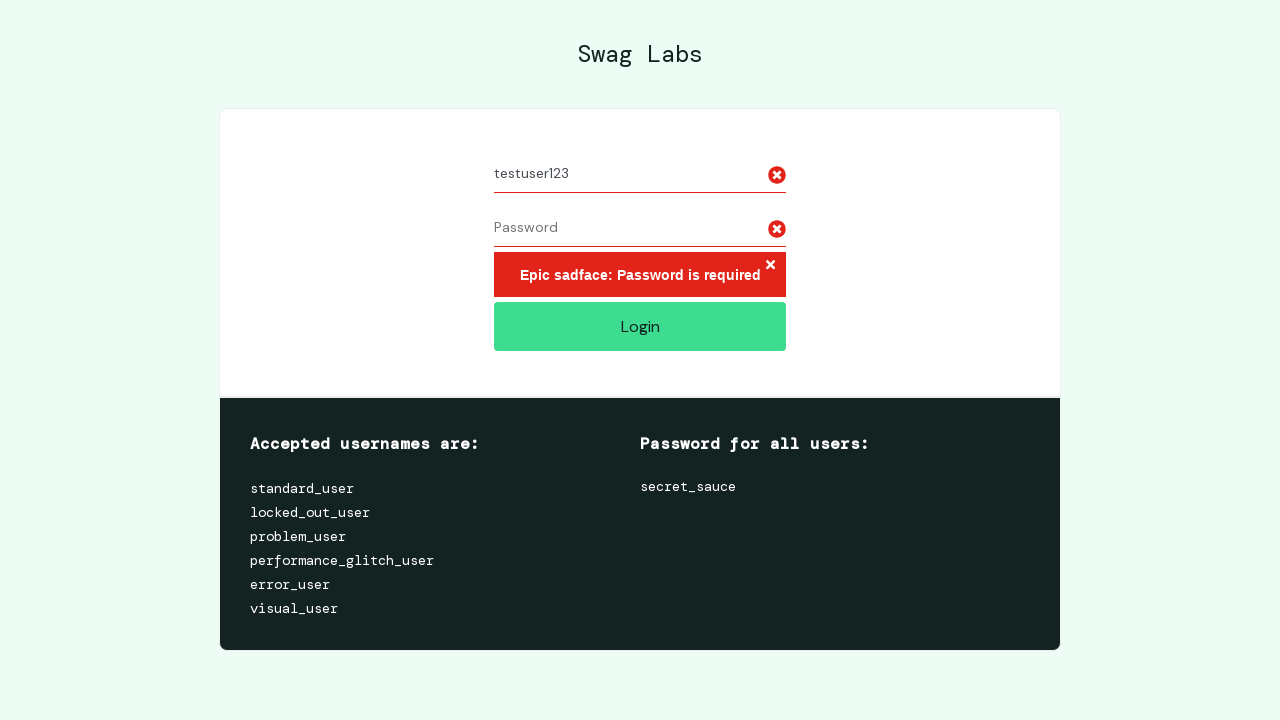

Retrieved error message text: 'Epic sadface: Password is required'
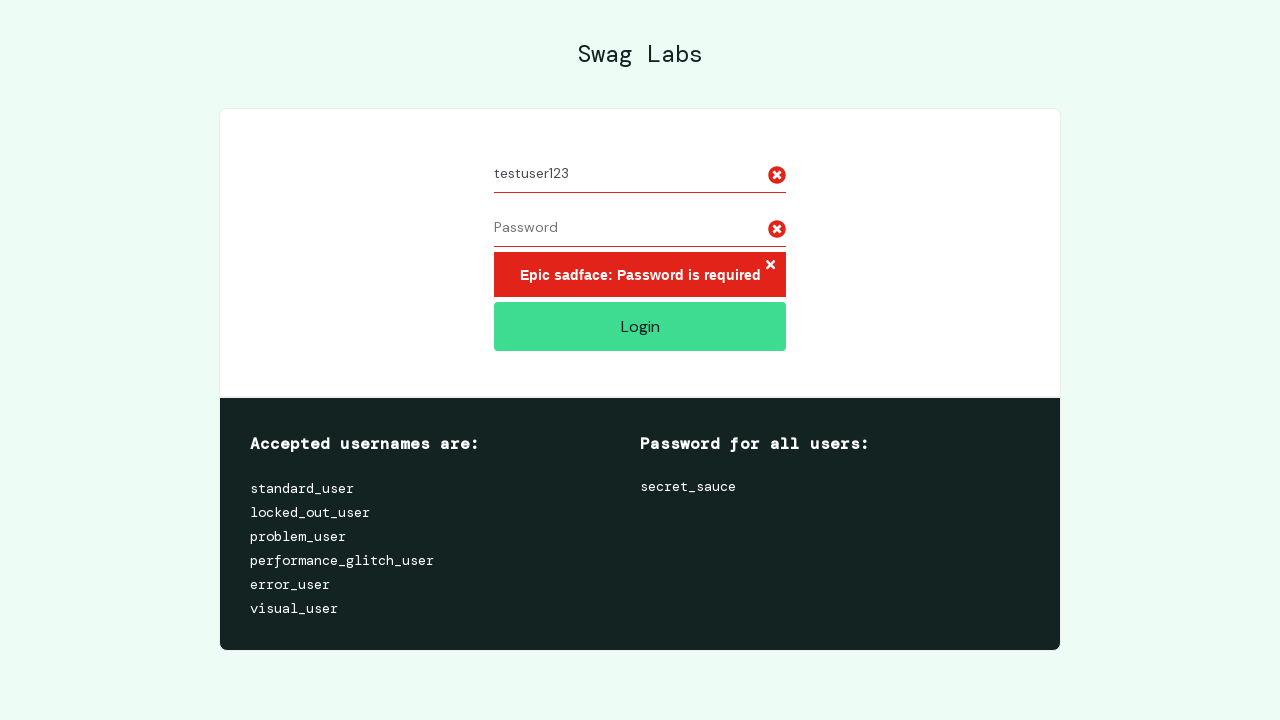

Verified error message contains 'Password is required'
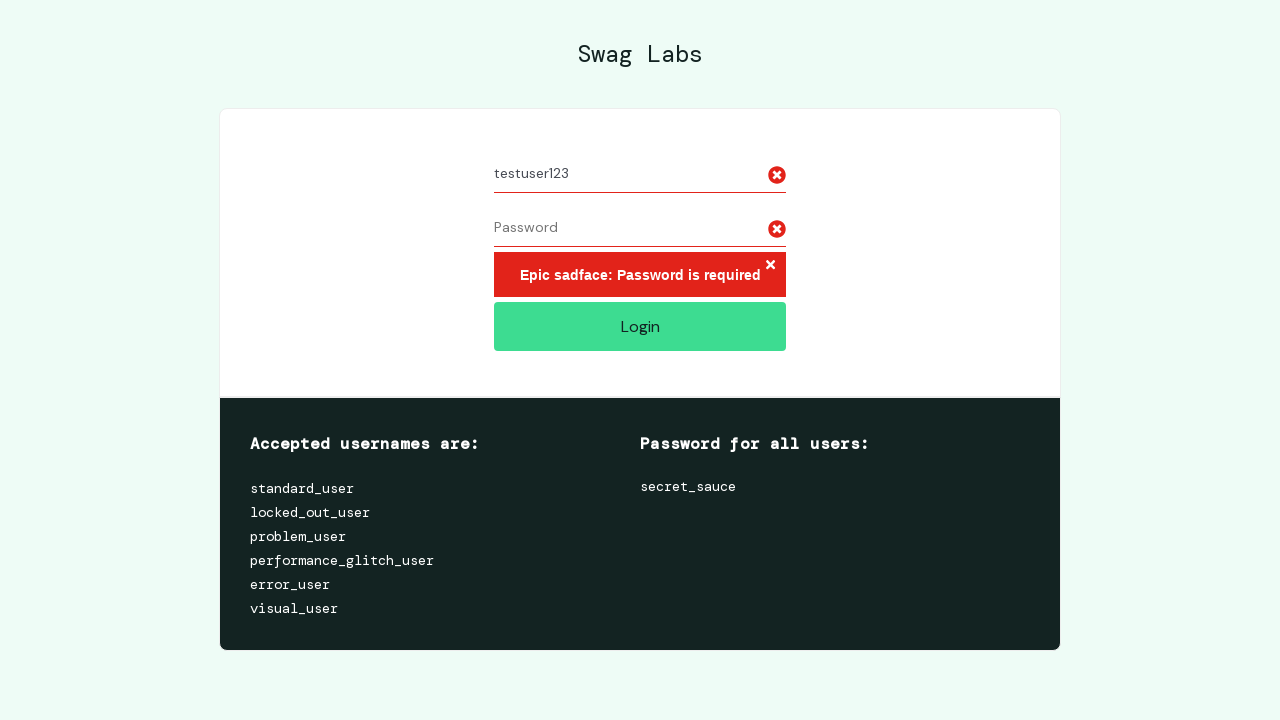

Located 2 error icons on the page
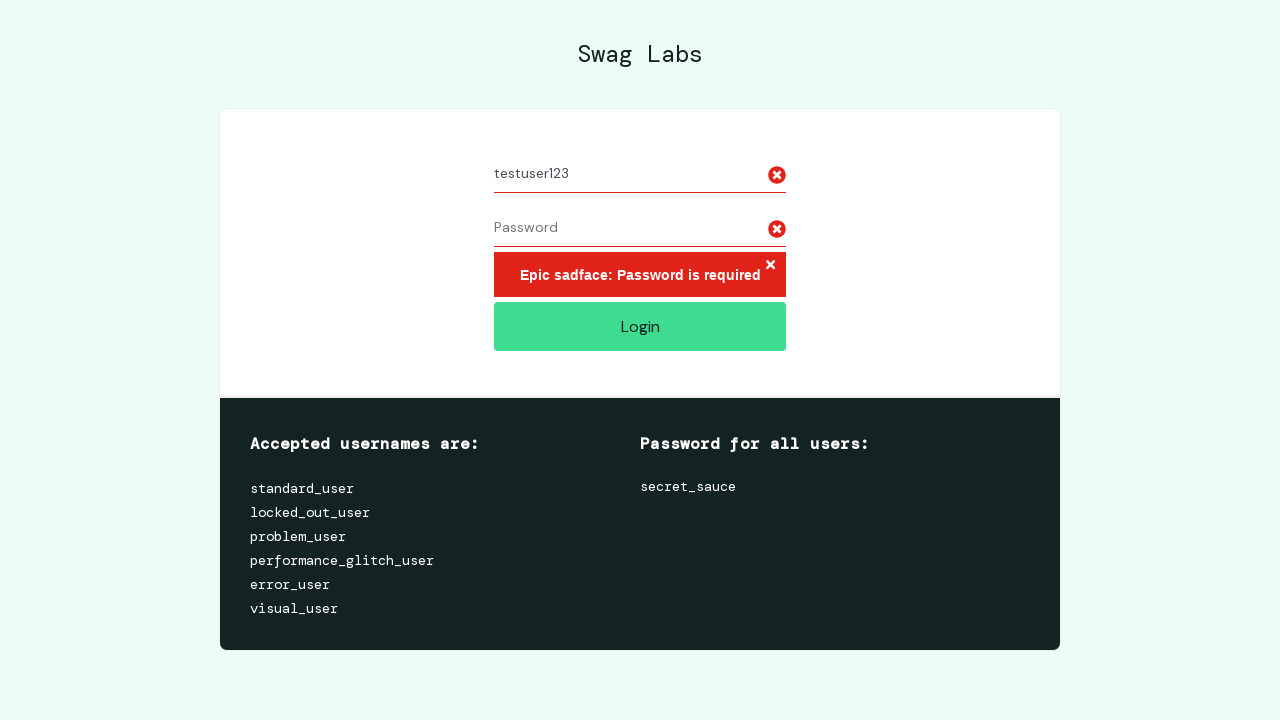

Verified exactly 2 error icons are displayed
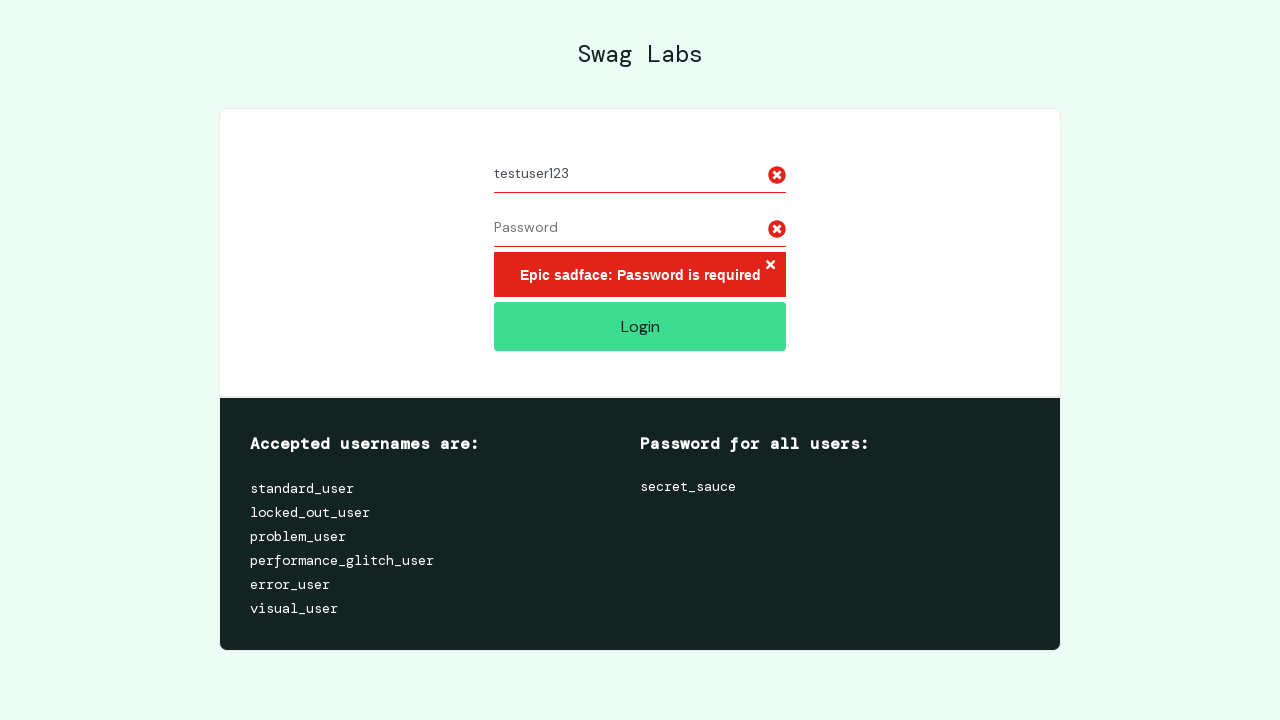

Clicked error dismiss button at (770, 266) on .error-button
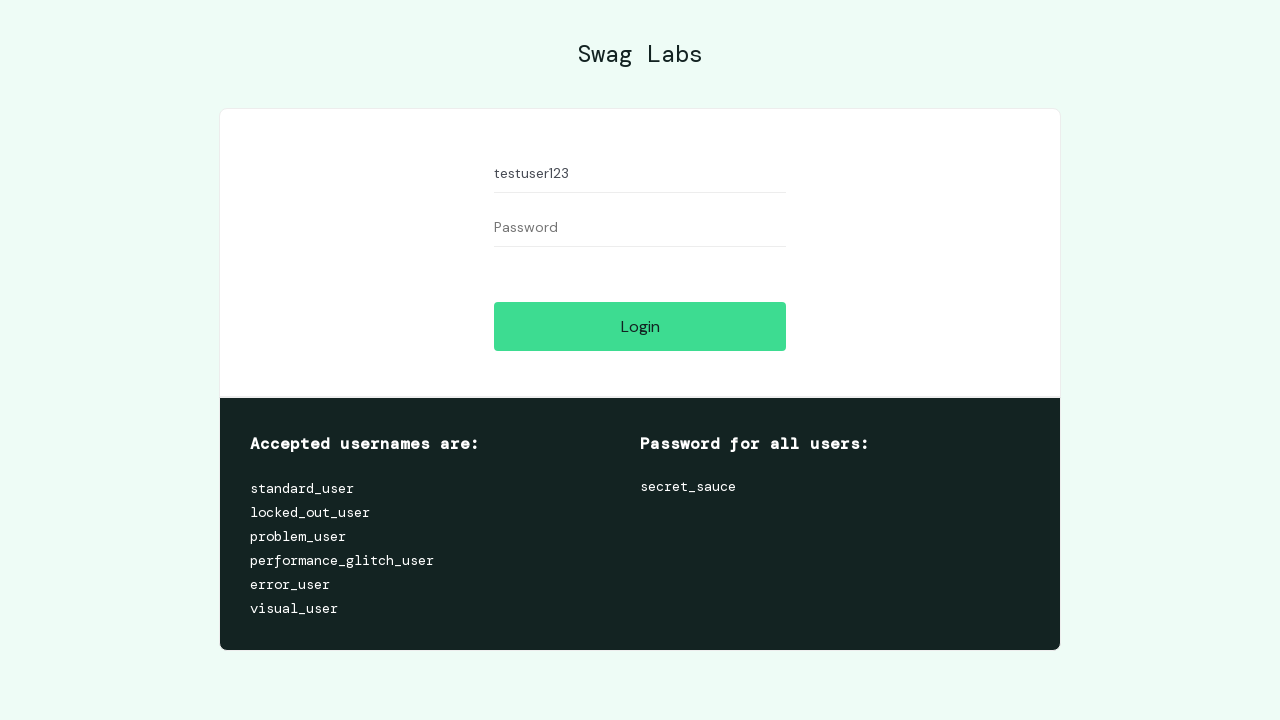

Error message has been dismissed from page
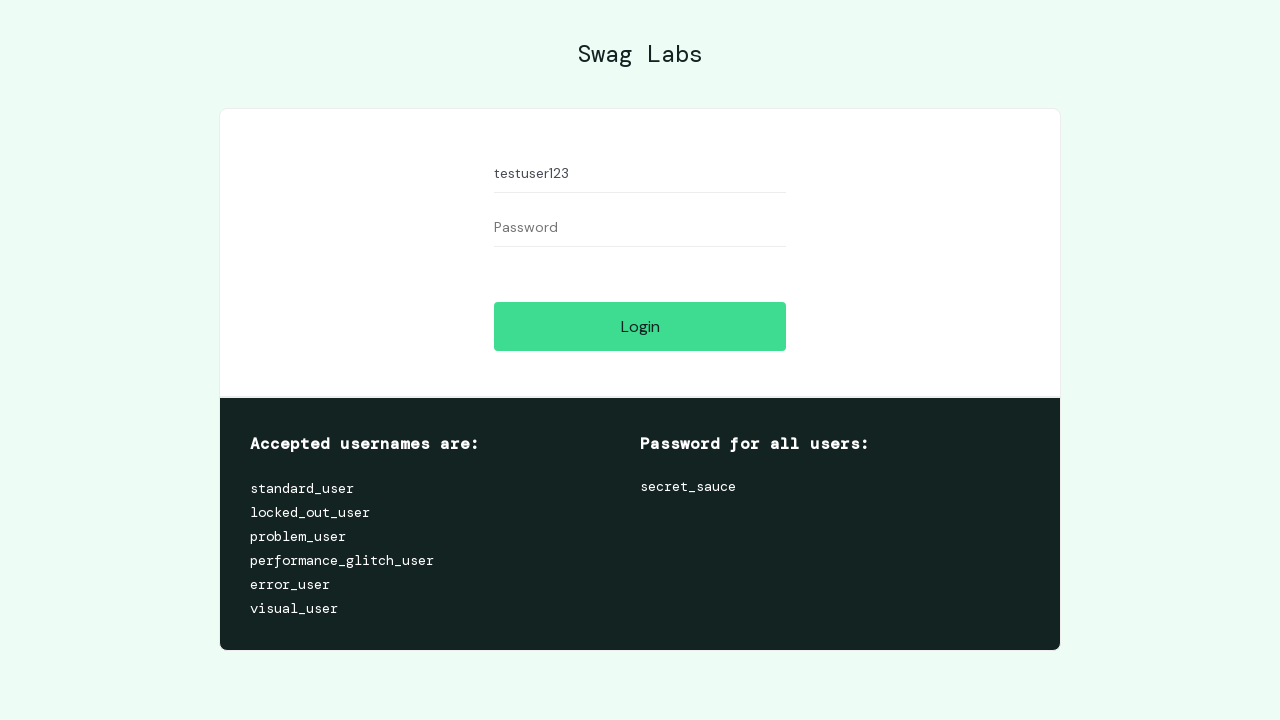

Cleared username field on #user-name
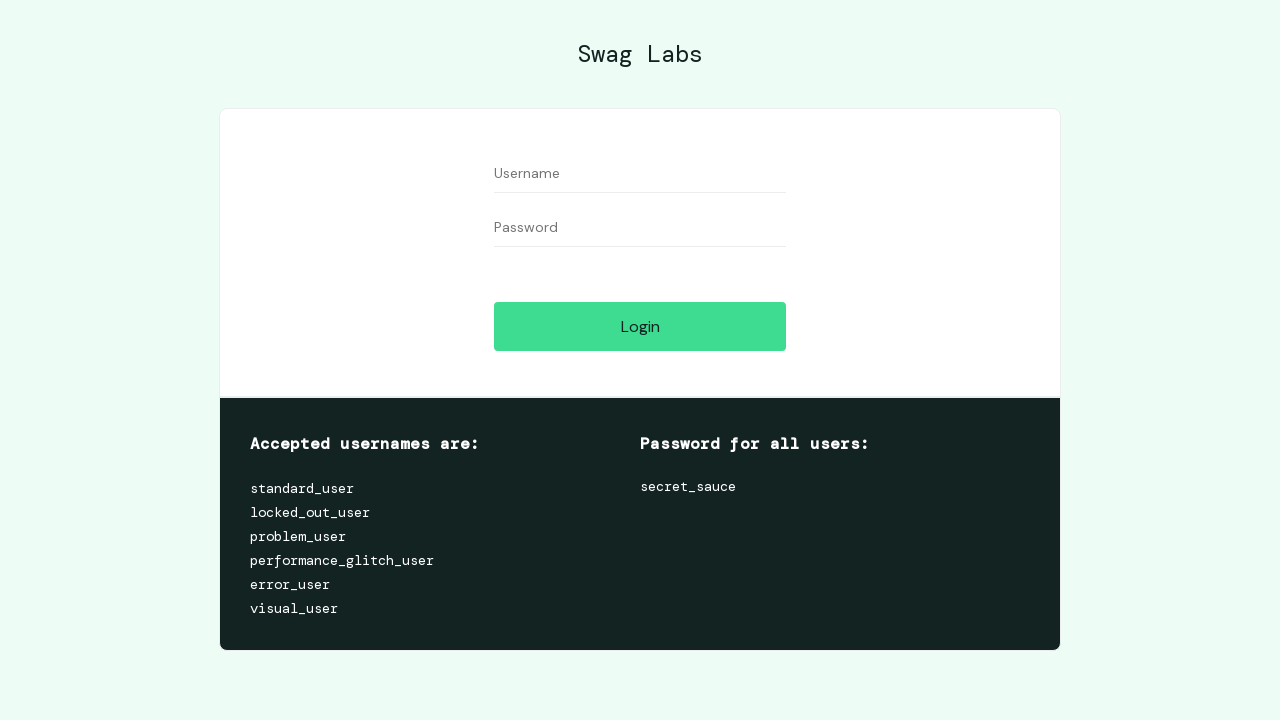

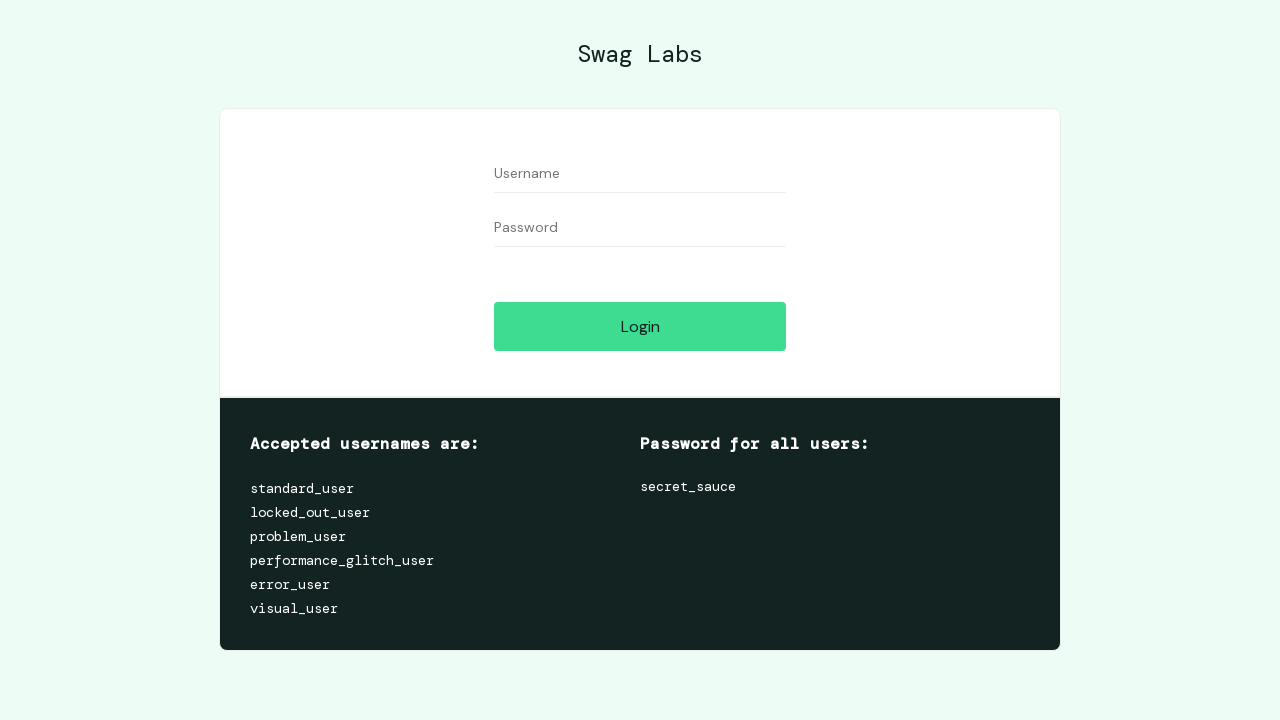